Tests right-click context menu functionality by performing a context click on a button element

Starting URL: http://swisnl.github.io/jQuery-contextMenu/demo.html

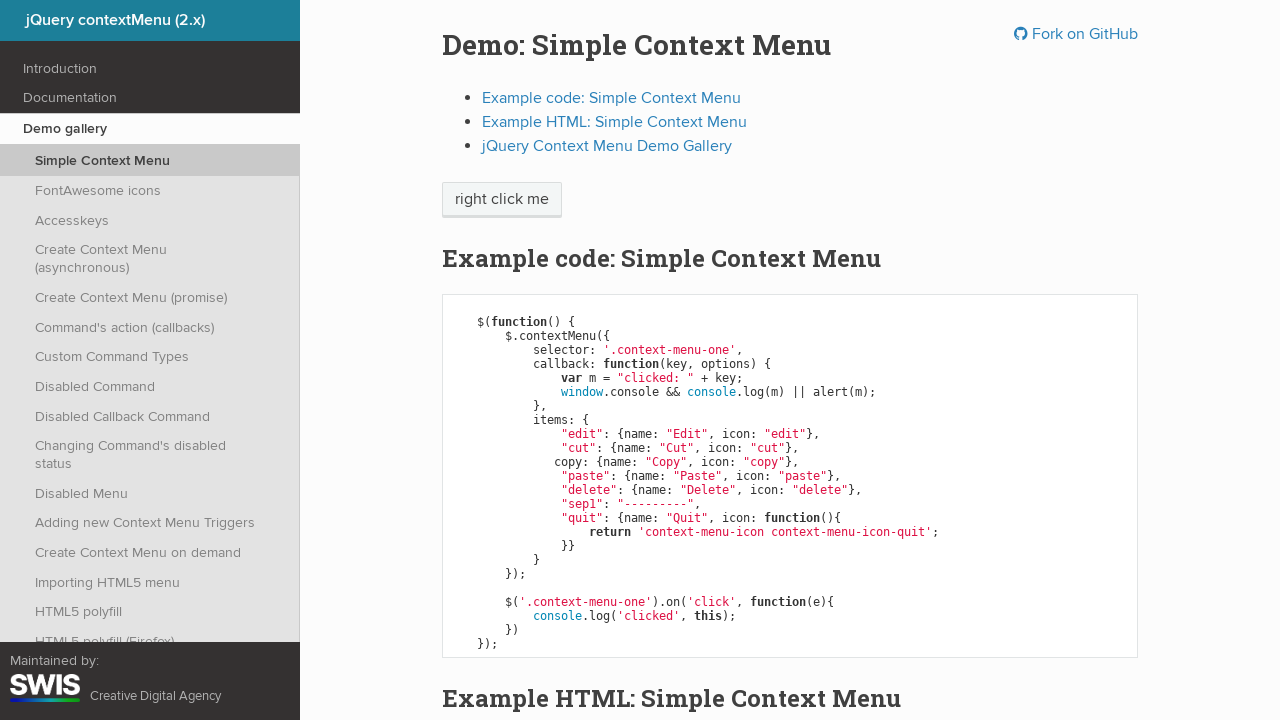

Context menu button became visible
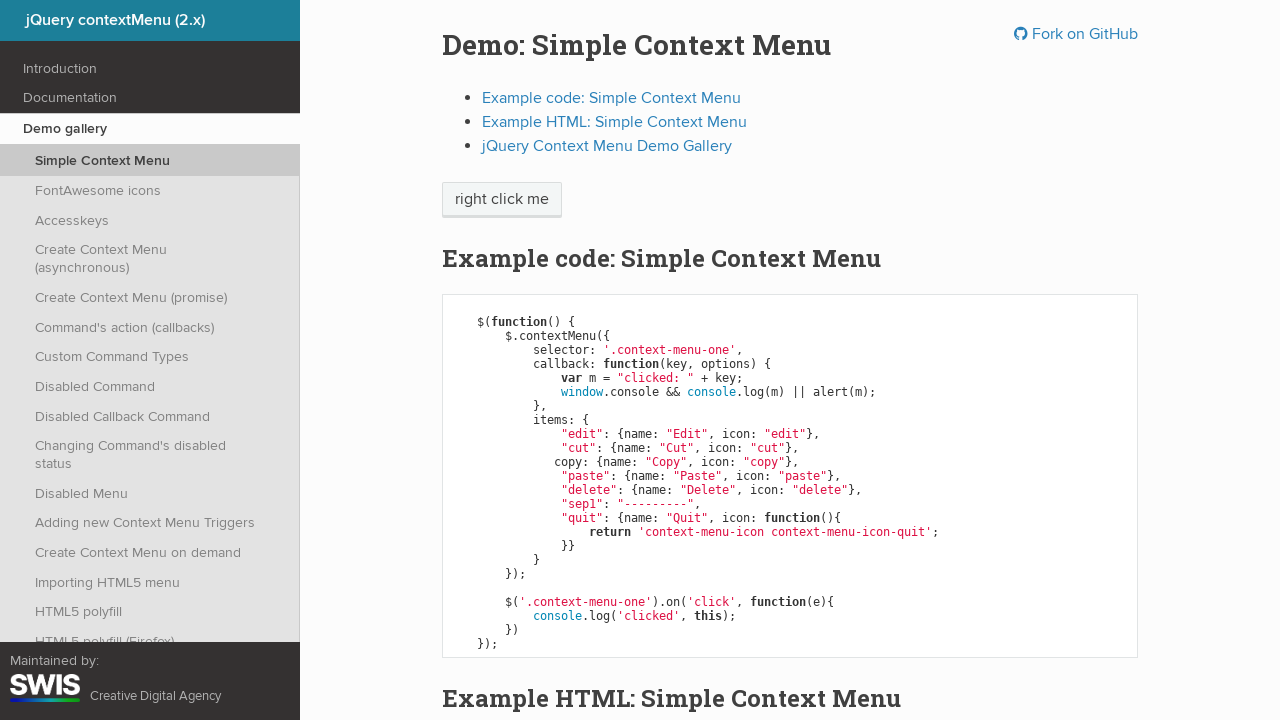

Right-clicked on context menu button to open context menu at (502, 200) on span.context-menu-one.btn.btn-neutral
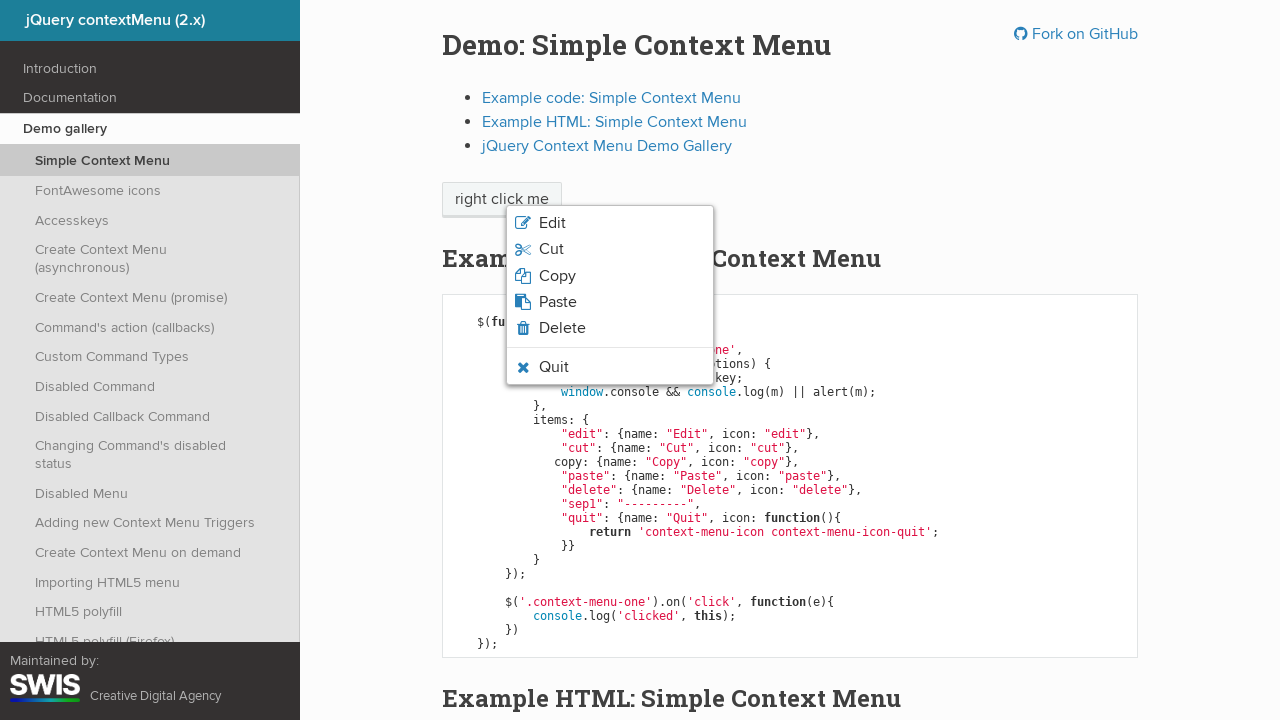

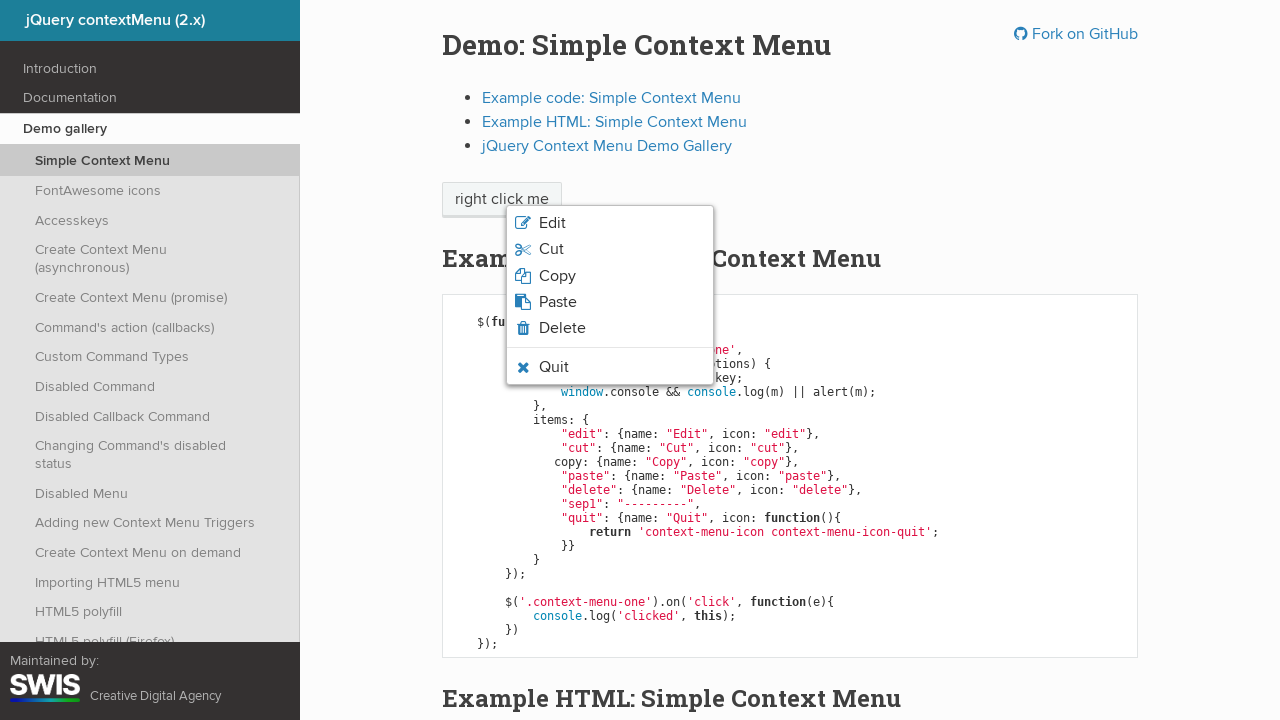